Tests user registration by filling out the sign-up form with a unique username and password, then verifying the success alert appears.

Starting URL: https://www.demoblaze.com

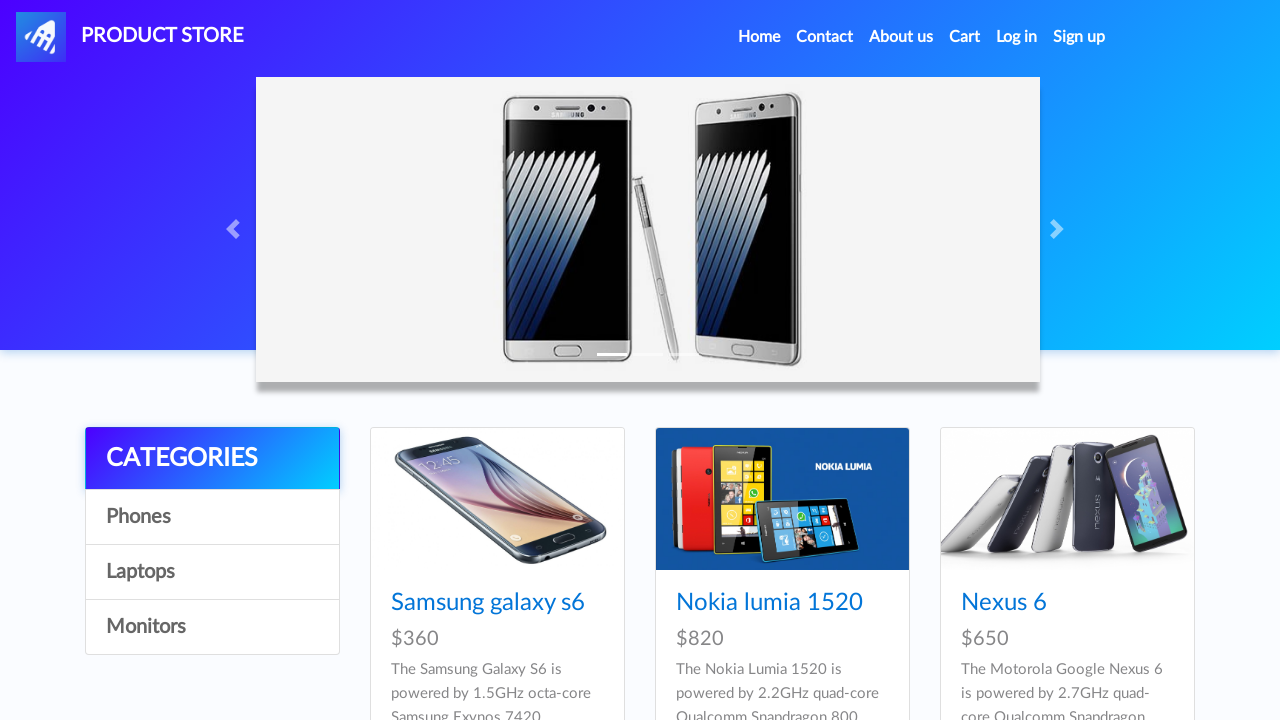

Navigated to DemoBlaze home page
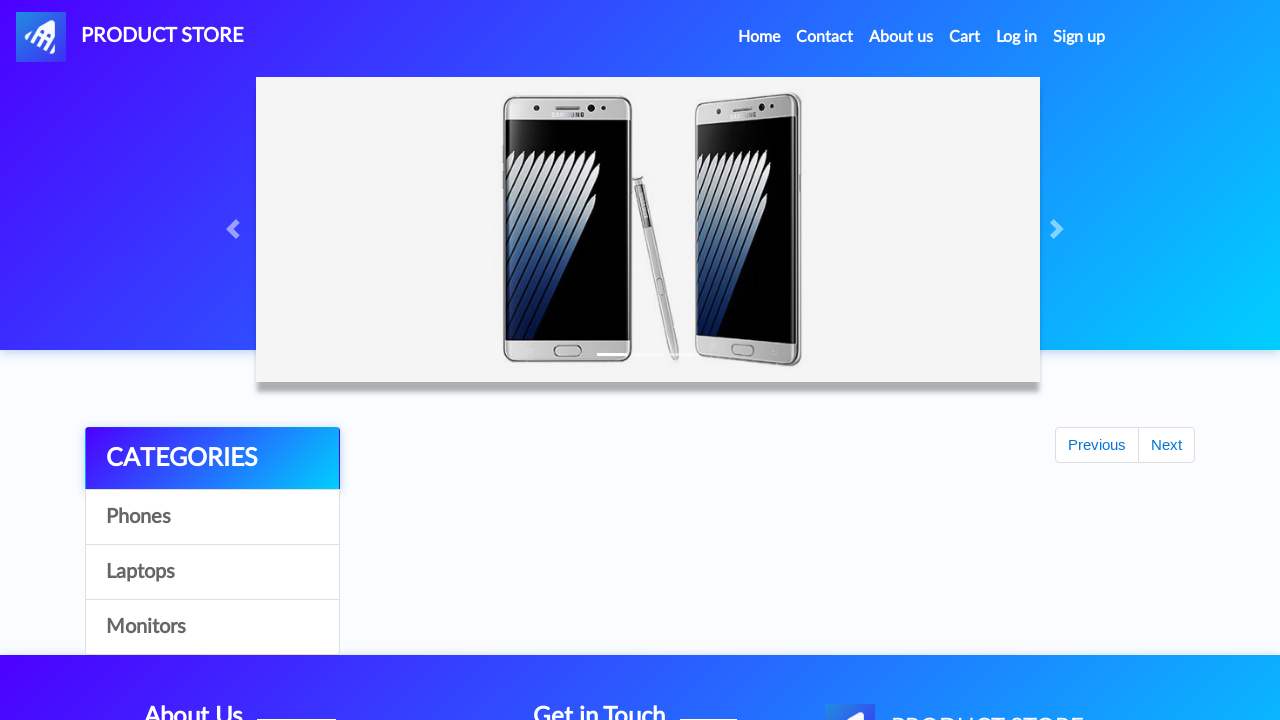

Clicked Sign up button to open registration modal at (1079, 37) on #signin2
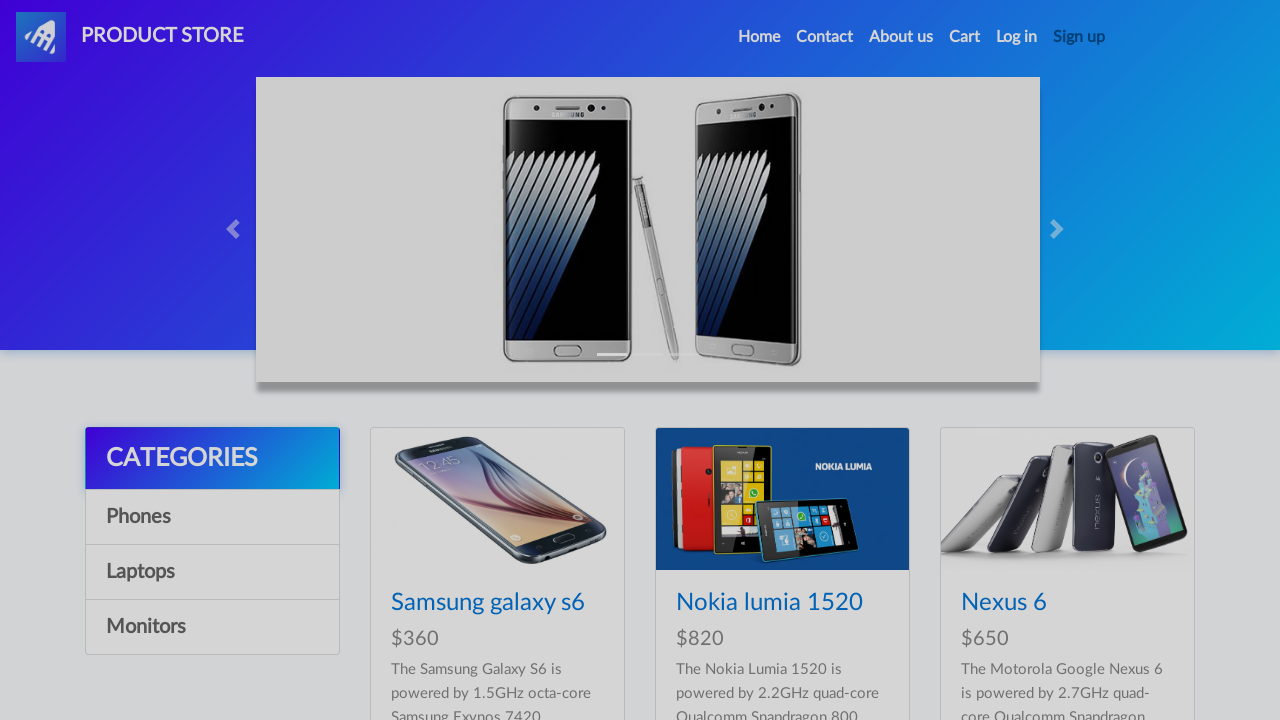

Registration modal appeared with username field visible
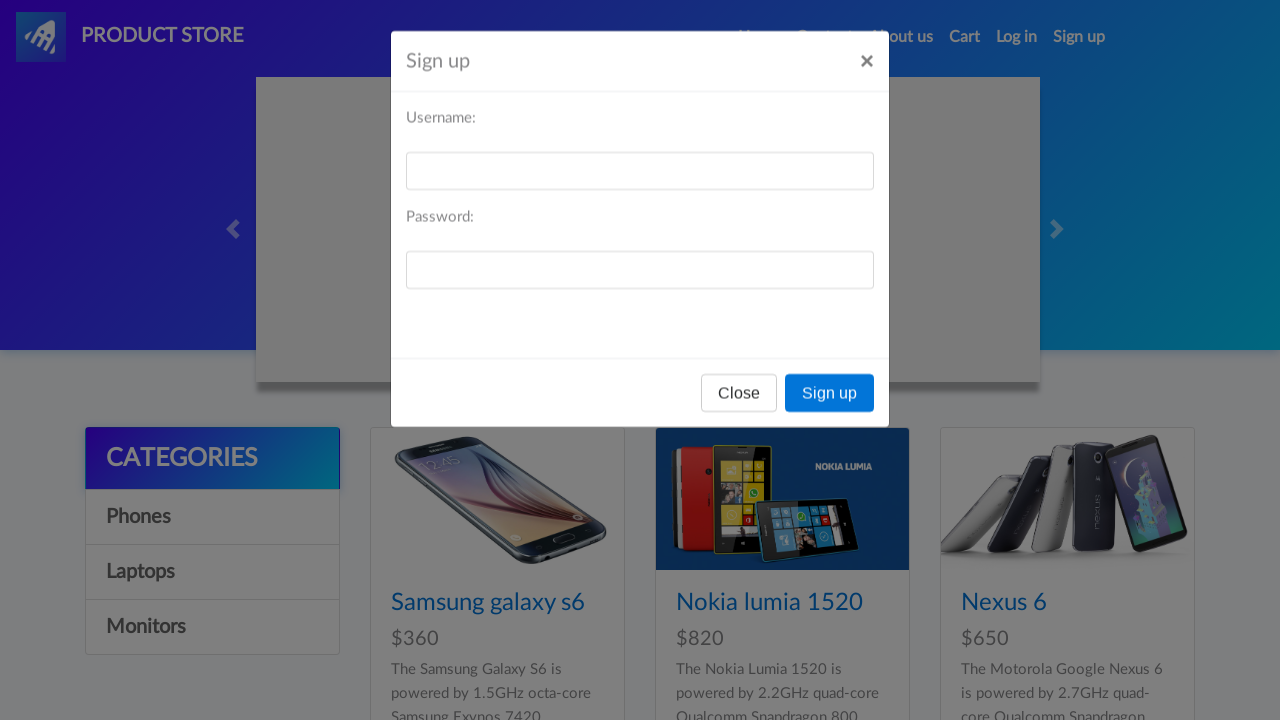

Filled username field with 'TestUser_847291' on #sign-username
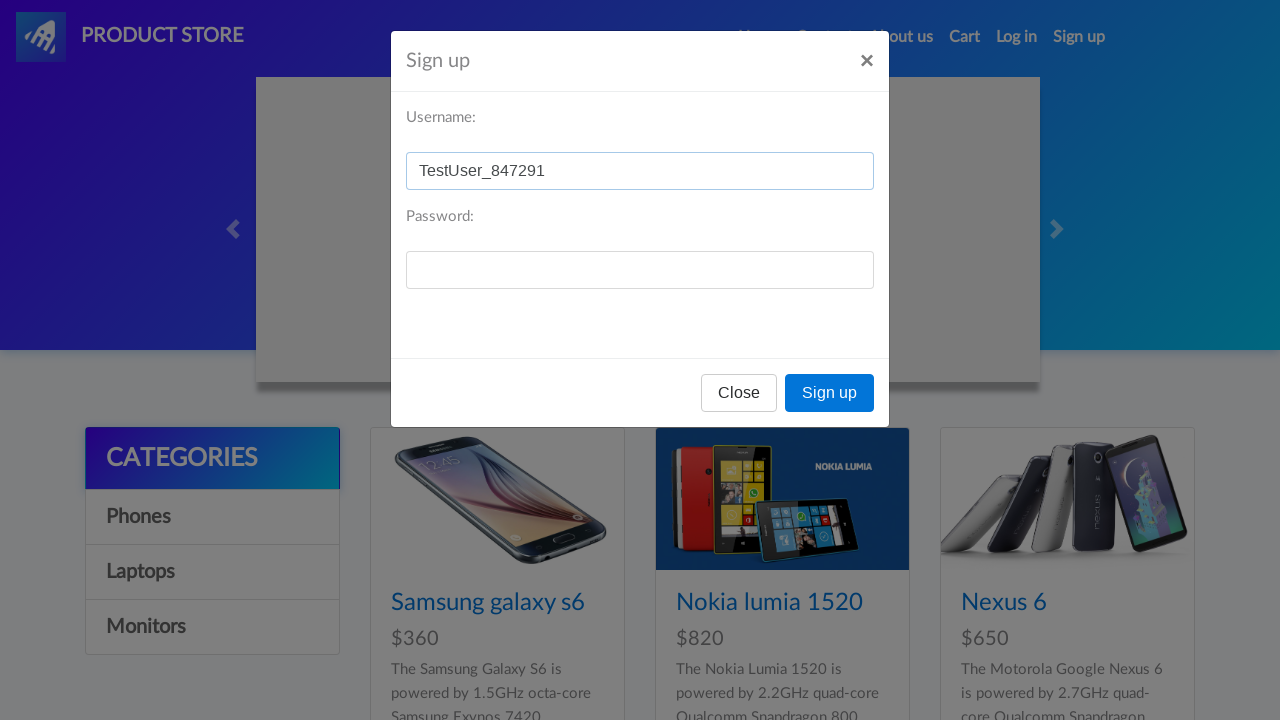

Filled password field with 'securePass123' on #sign-password
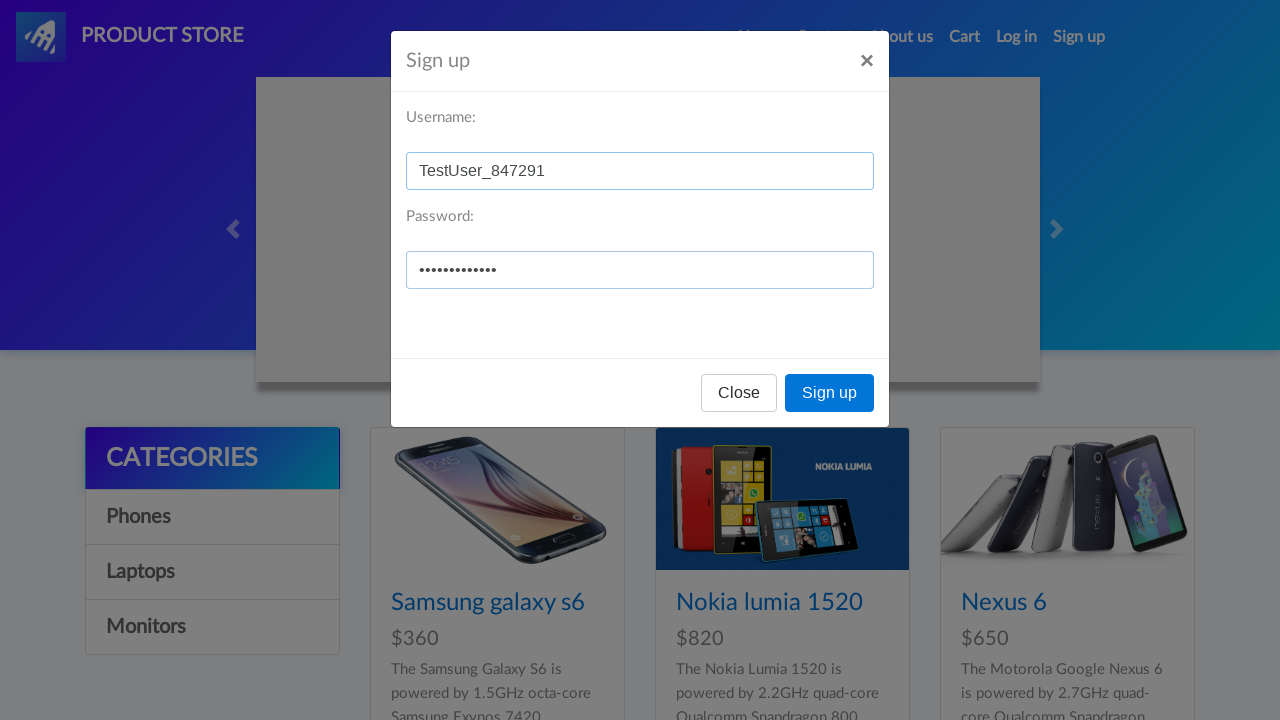

Clicked Sign up button in the modal to submit registration at (830, 393) on xpath=//button[text()='Sign up']
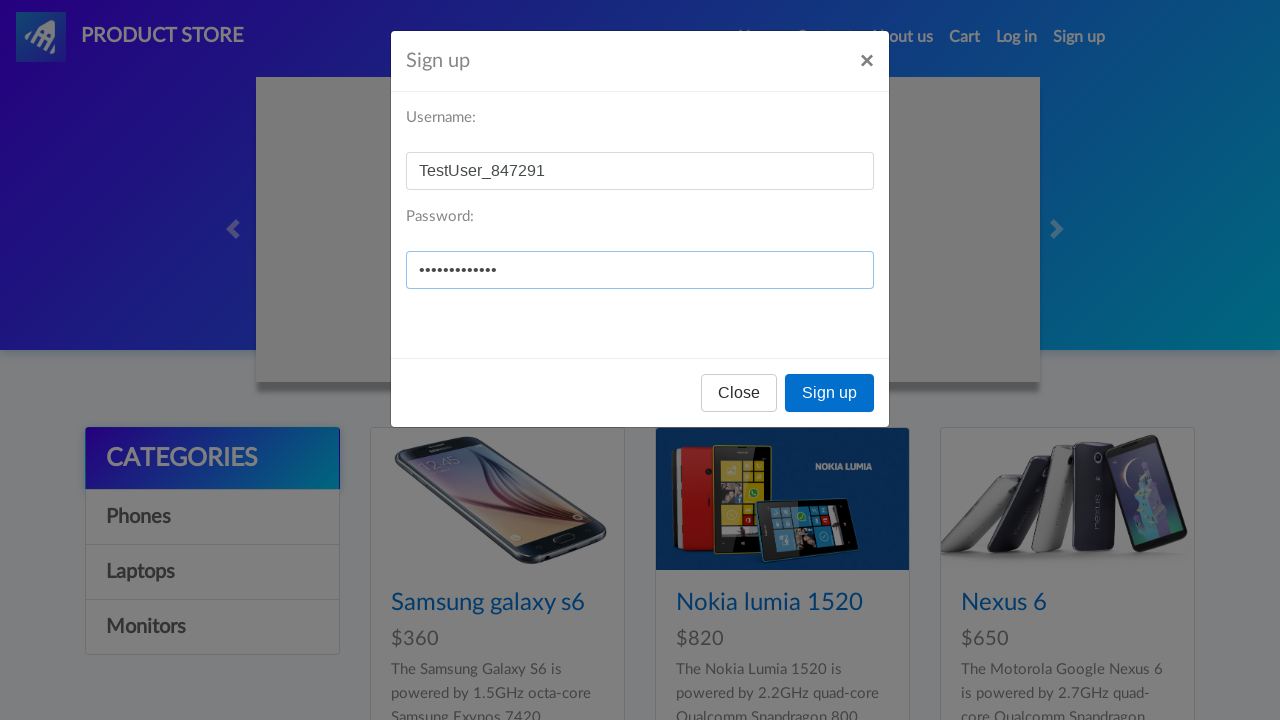

Set up dialog handler to accept success alert
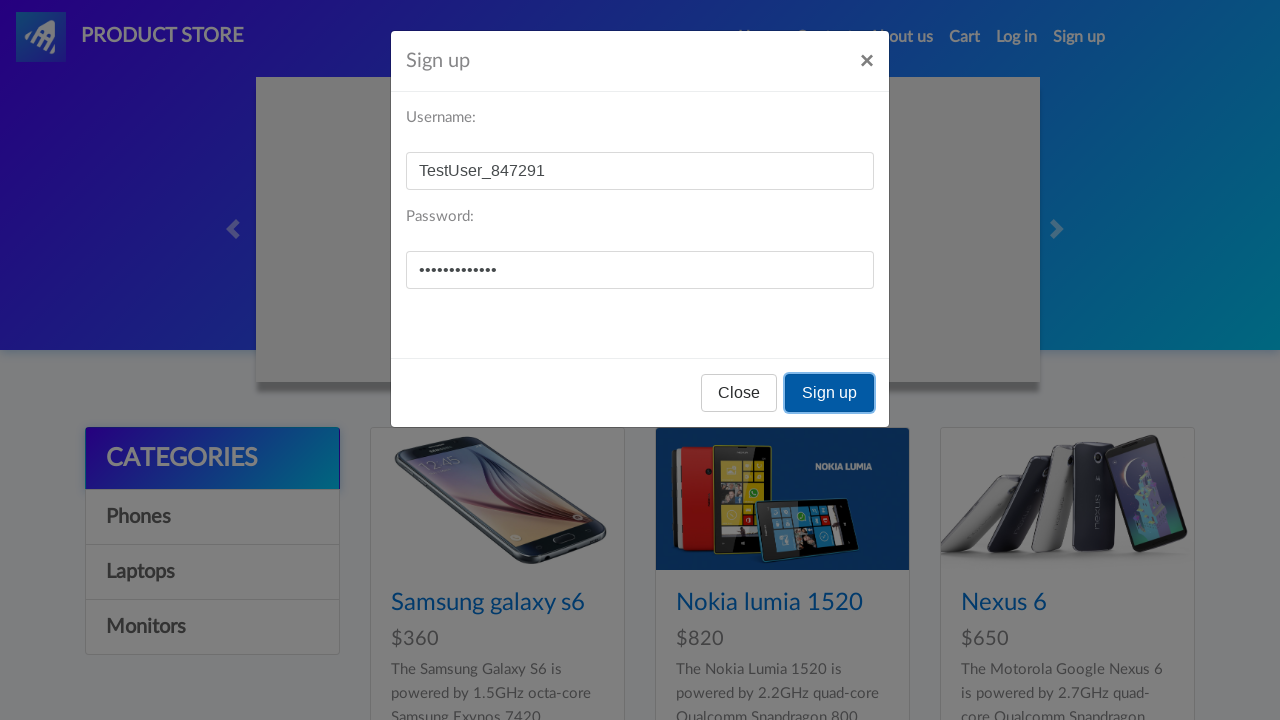

Waited 2 seconds for registration to complete and alert to appear
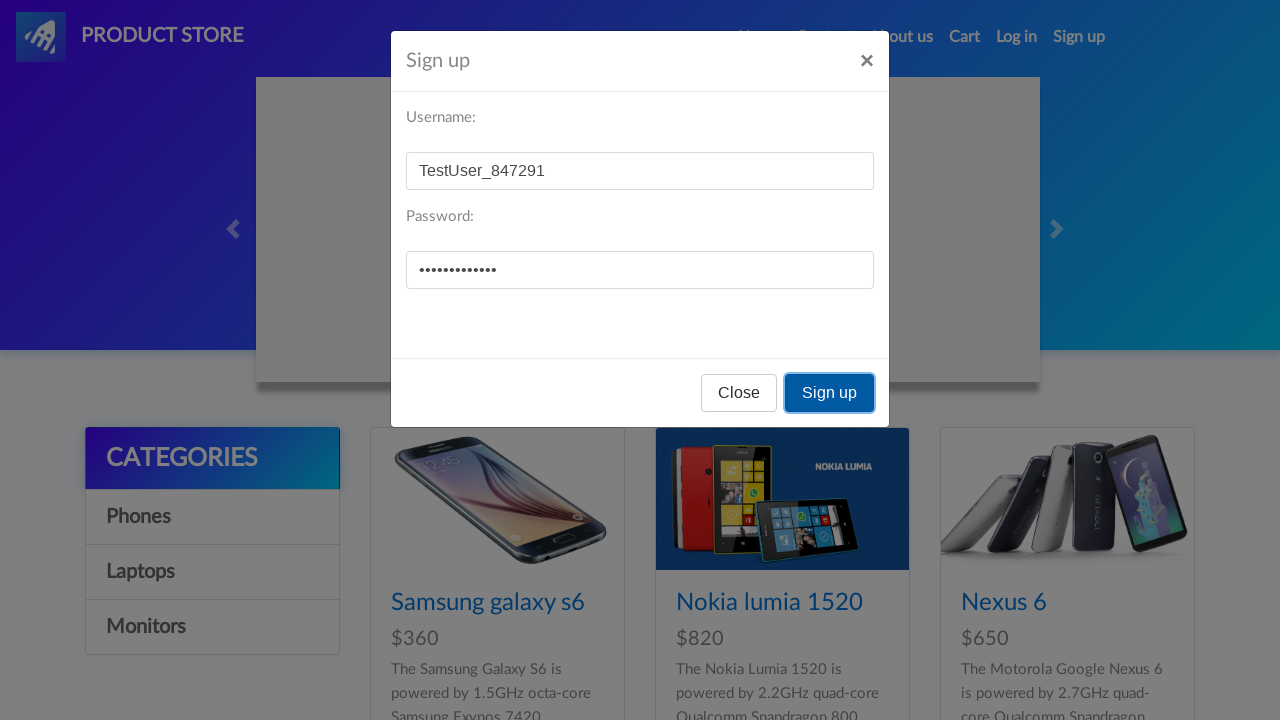

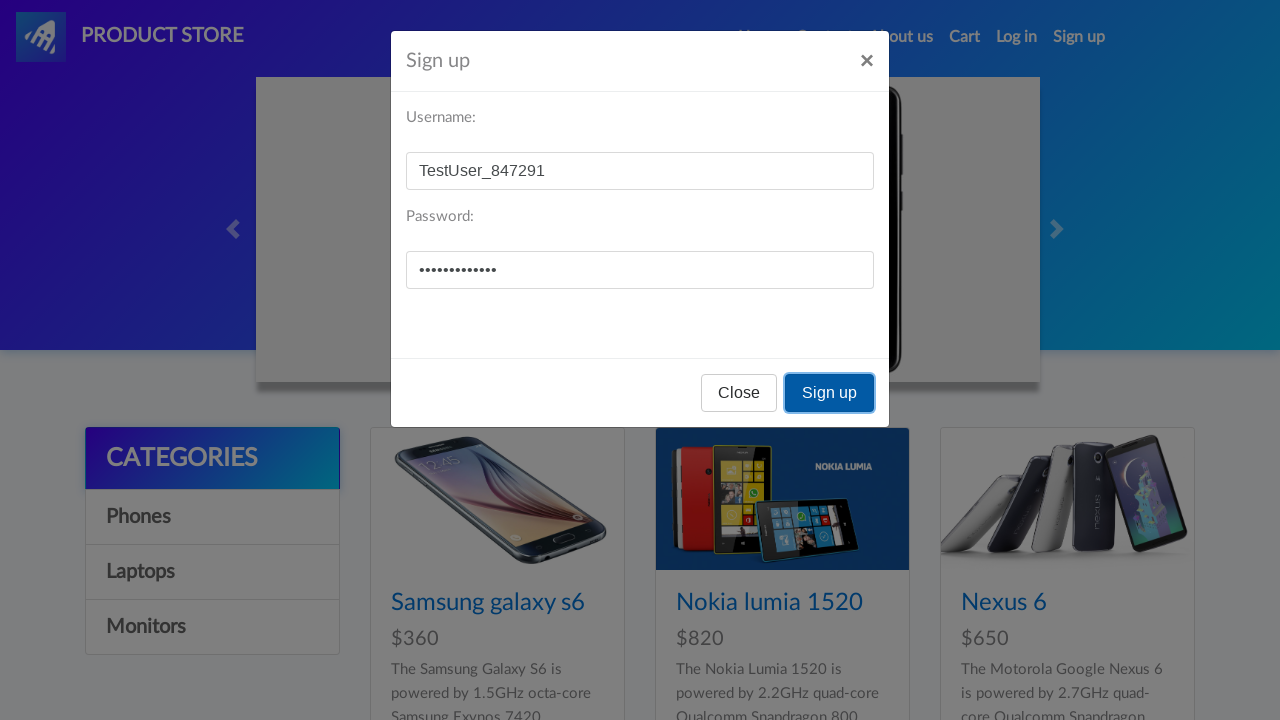